Tests interaction with weather model visualization dropdowns by selecting different areas, map types, and time options, then clicking the download button

Starting URL: https://www.lamma.rete.toscana.it/mare/modelli/vento-mare.php?area=T

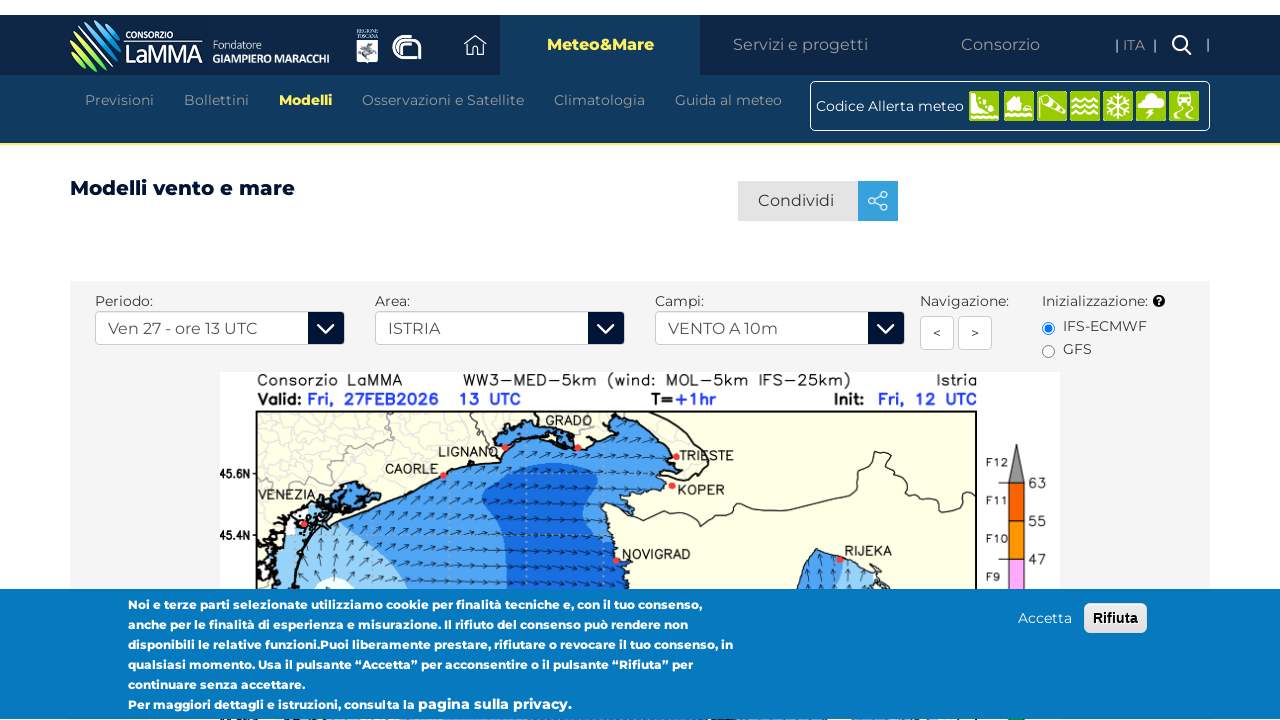

Waited for area dropdown to load
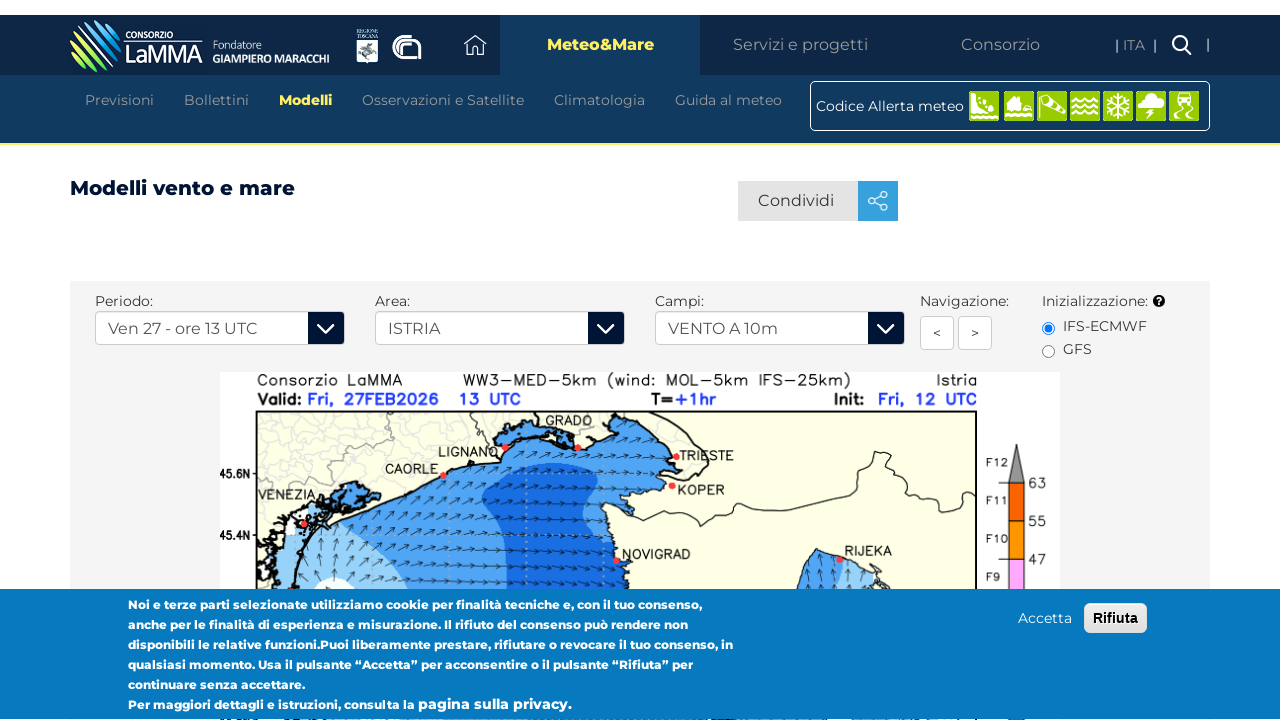

Selected different area from dropdown (index 1) on #aree
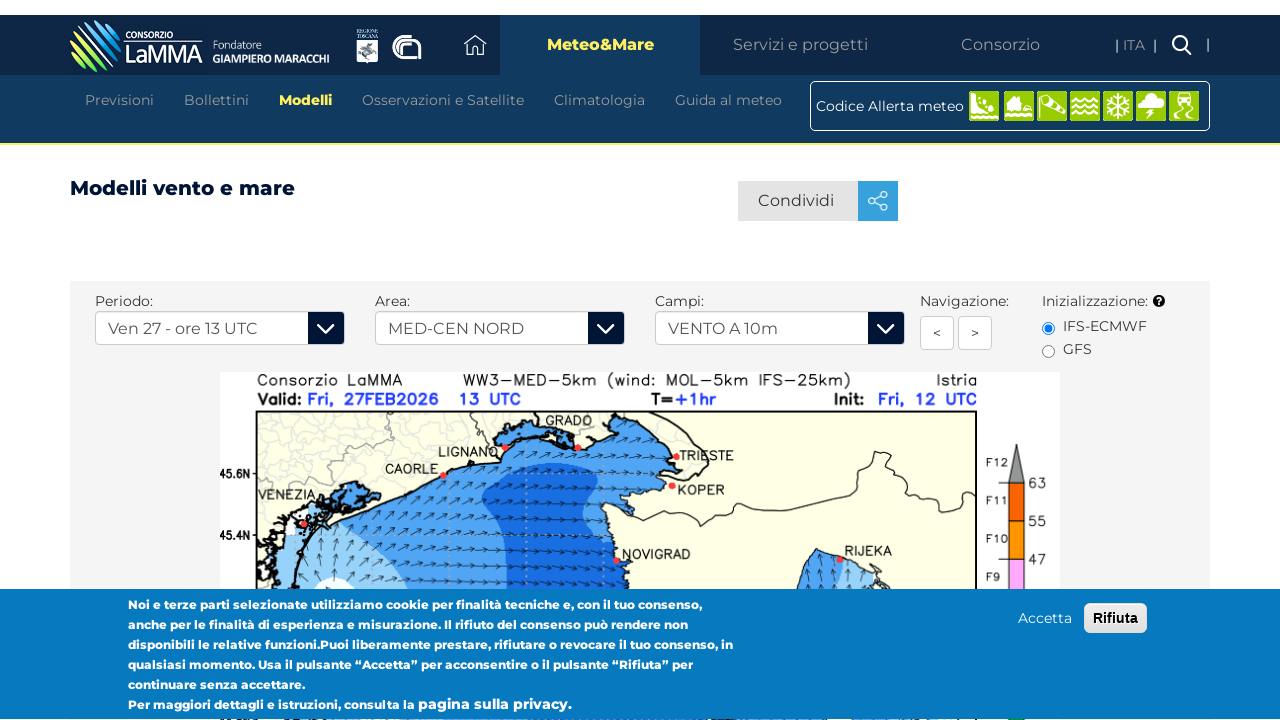

Waited for map types dropdown to update
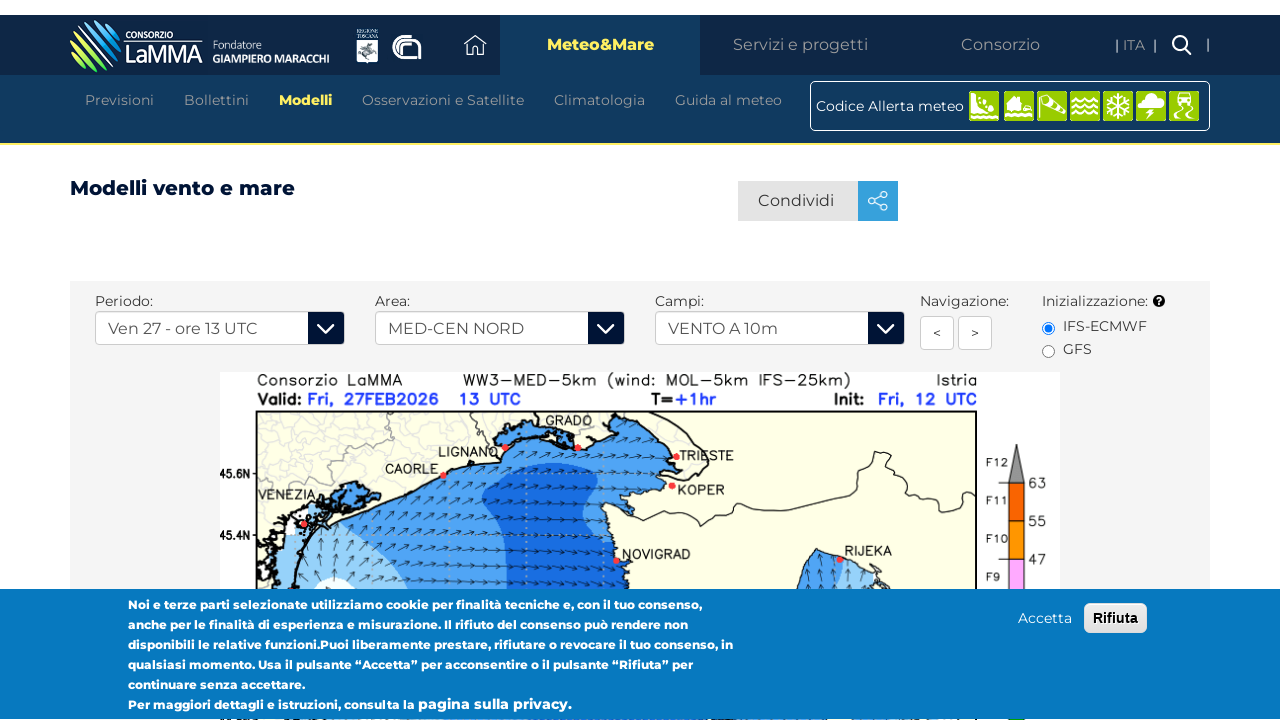

Selected map type from dropdown (index 0) on #campi
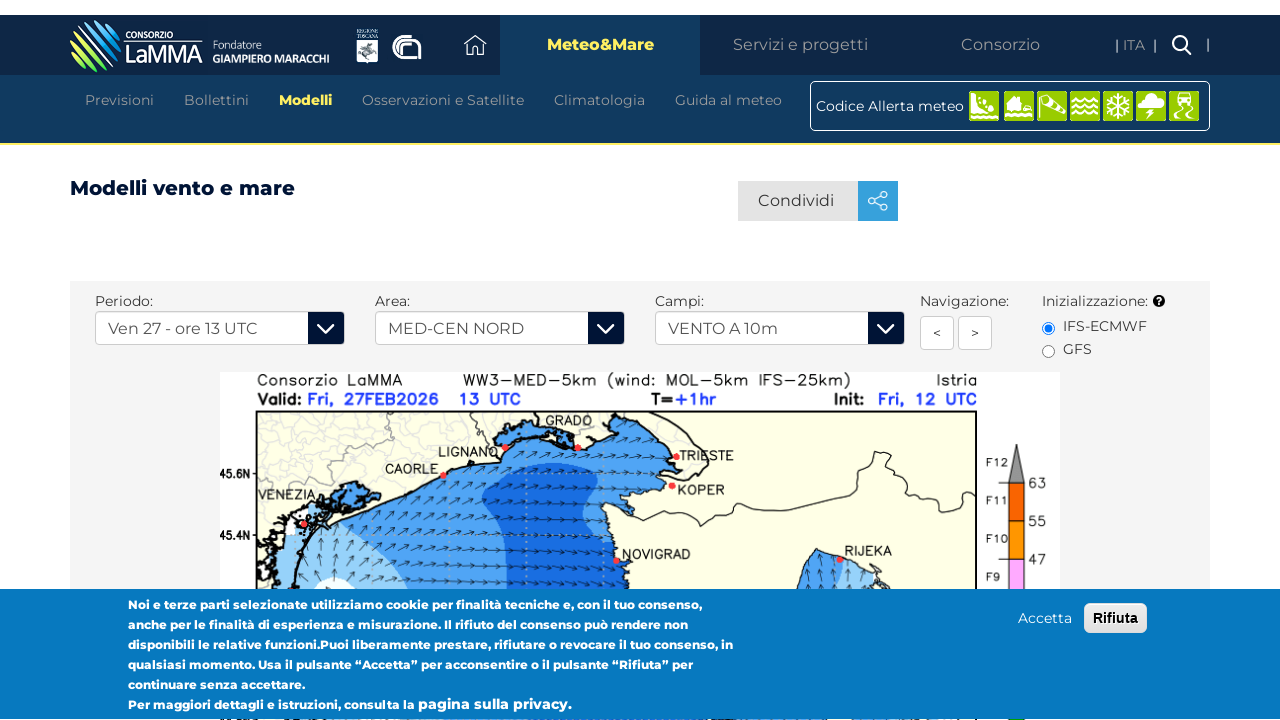

Waited for time dropdown to be available
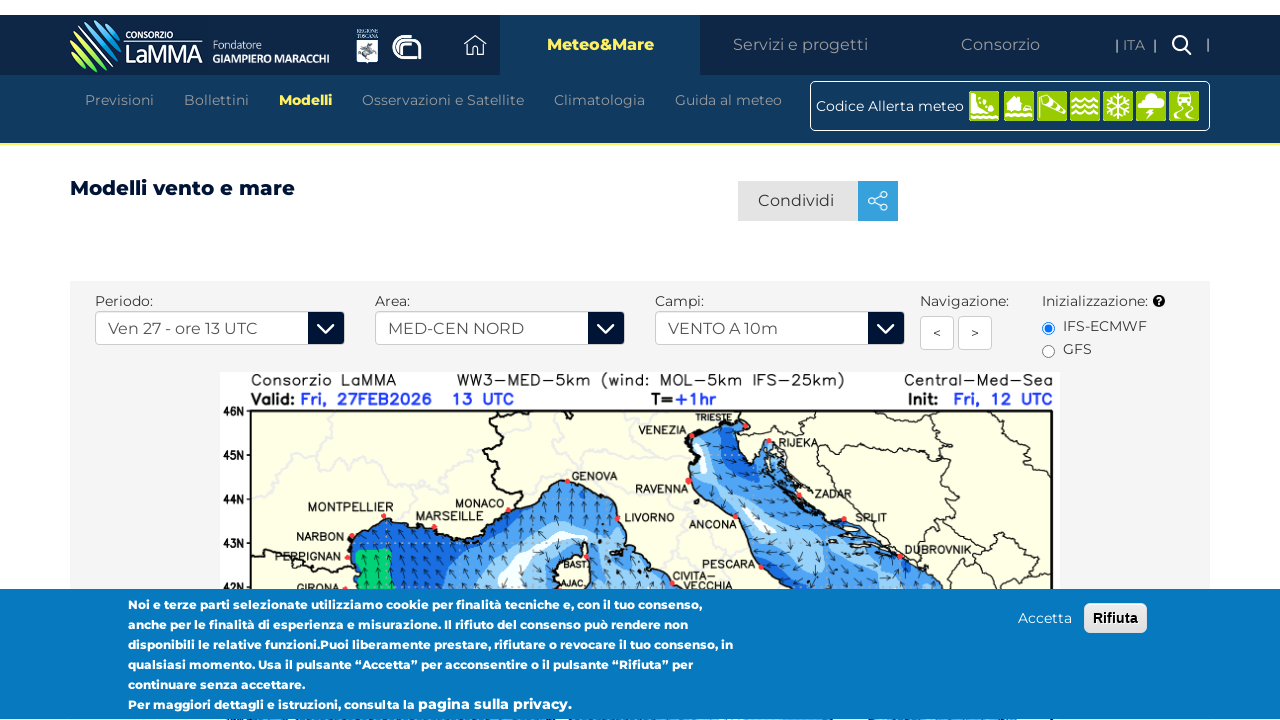

Selected time option from dropdown (index 0) on #display-data
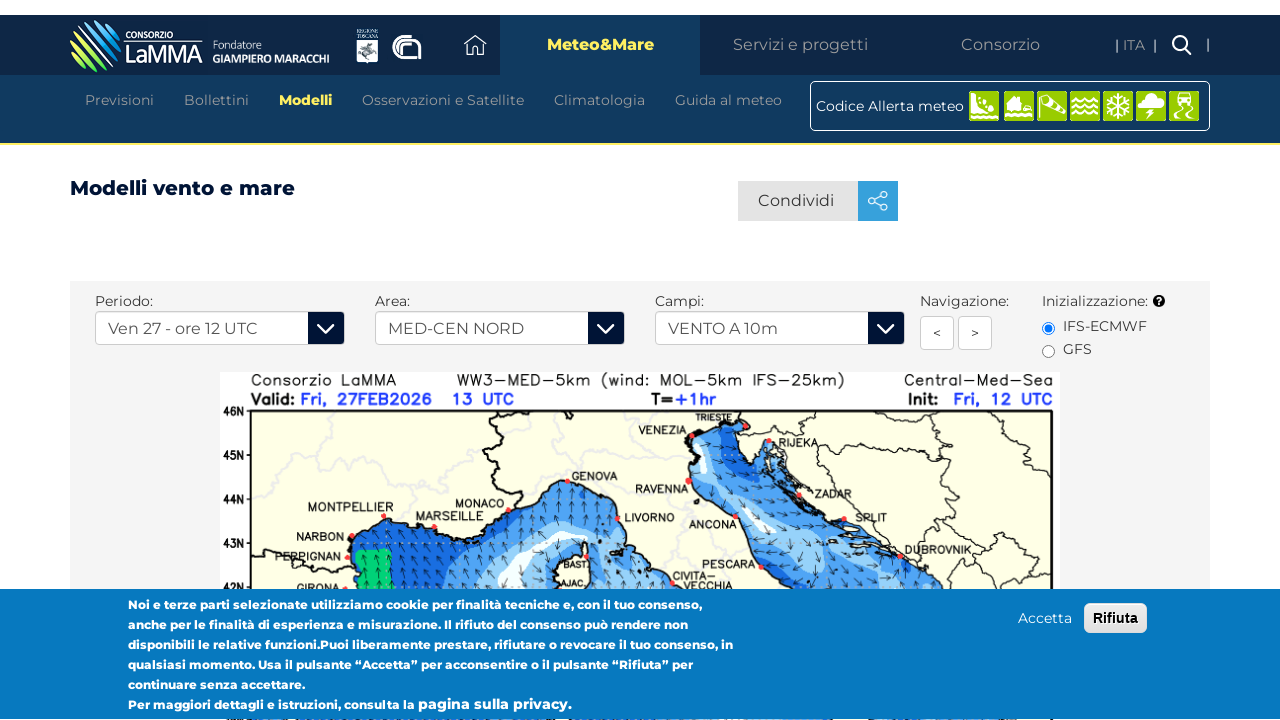

Clicked download zip file button at (158, 360) on #zipfile
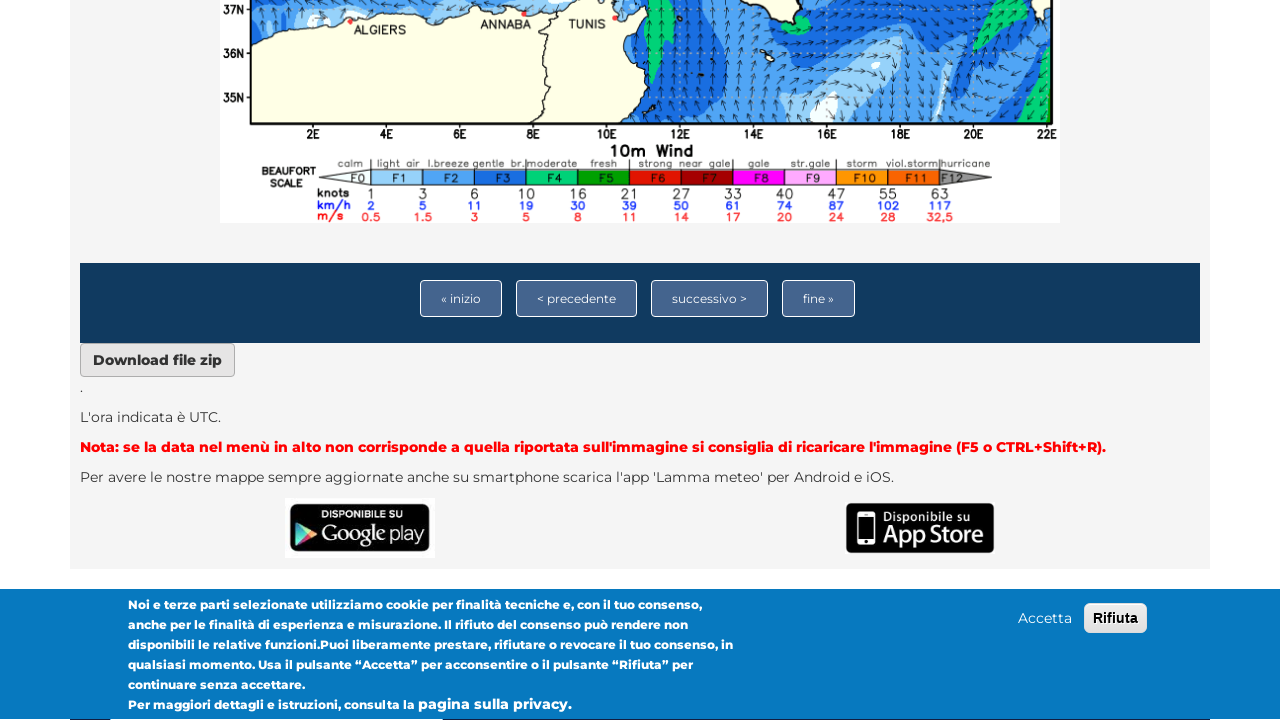

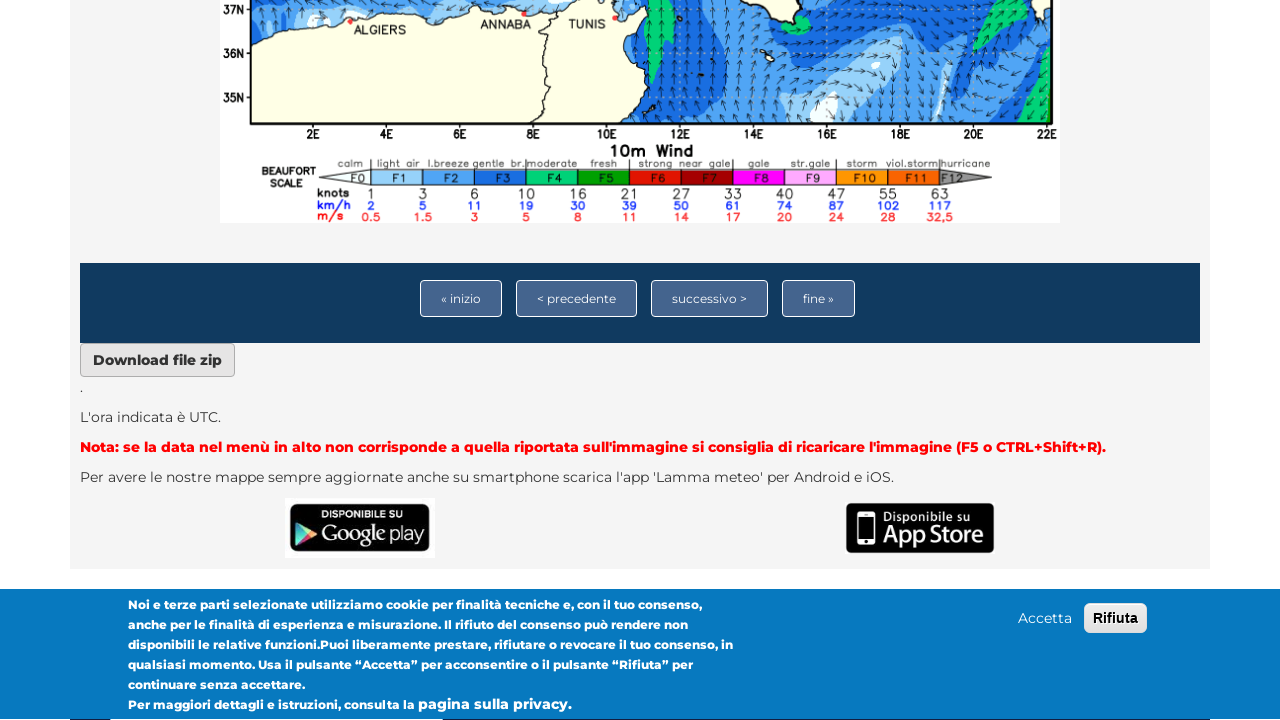